Tests a data types form by filling in all fields (first name, last name, address, email, phone, zip code, city, country, job position, company), submitting the form, and verifying field validation states

Starting URL: https://bonigarcia.dev/selenium-webdriver-java/data-types.html

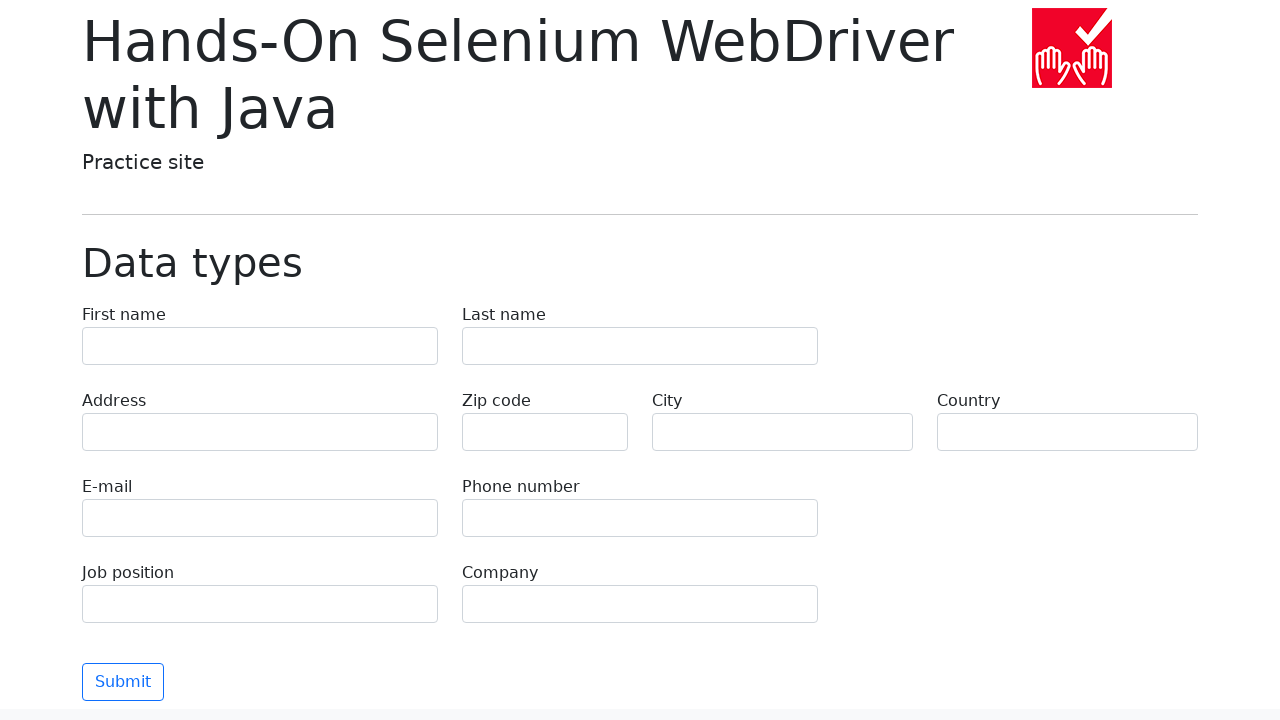

Filled first name field with 'Michael' on input[name='first-name']
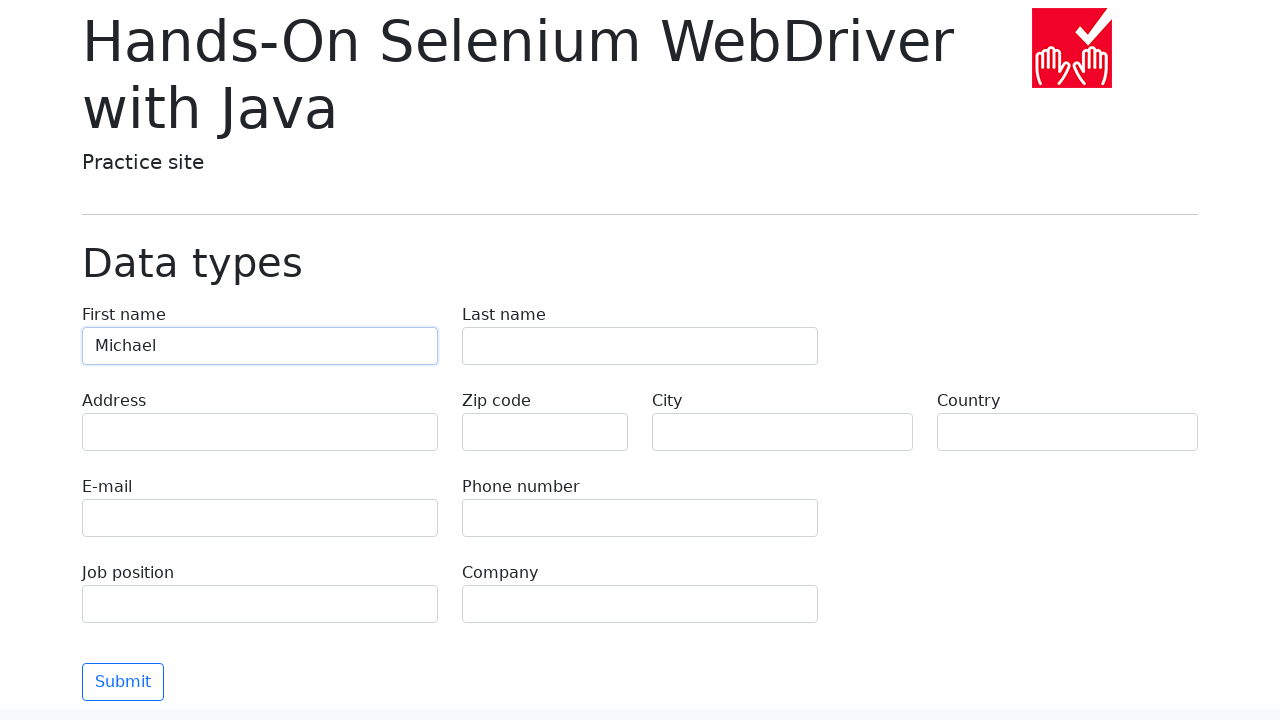

Filled last name field with 'Johnson' on input[name='last-name']
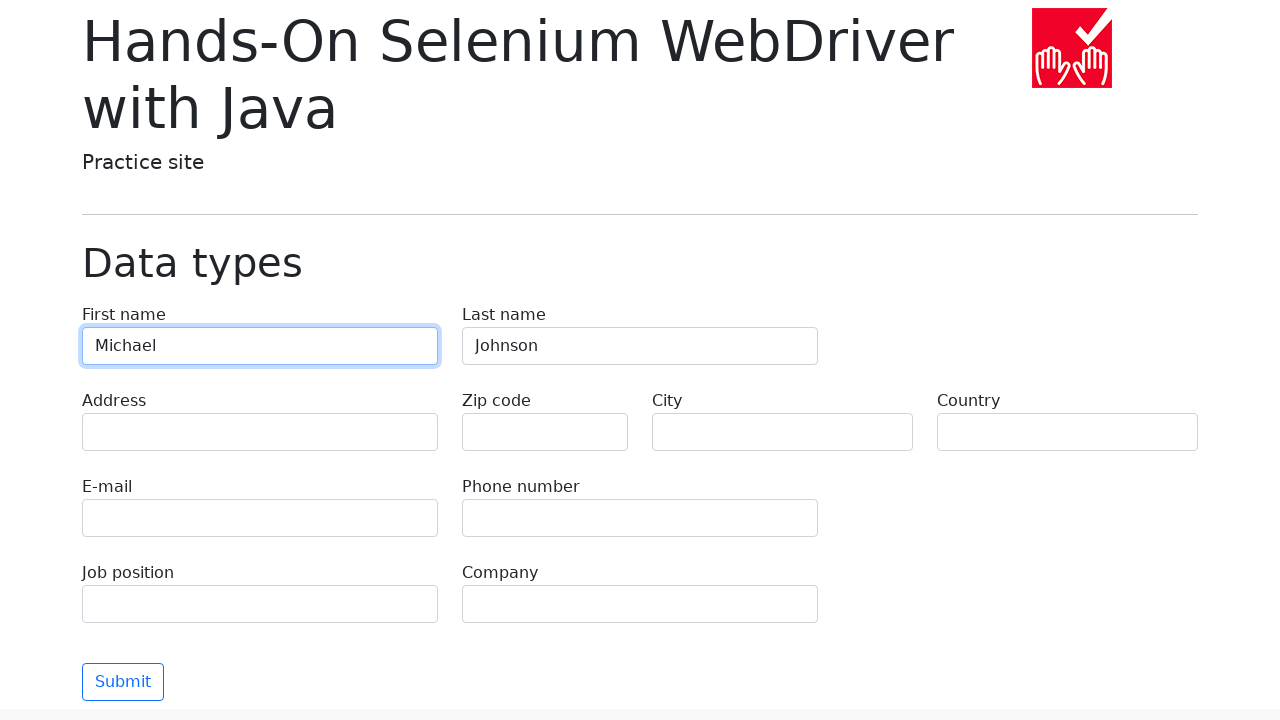

Filled address field with '742 Evergreen Terrace' on input[name='address']
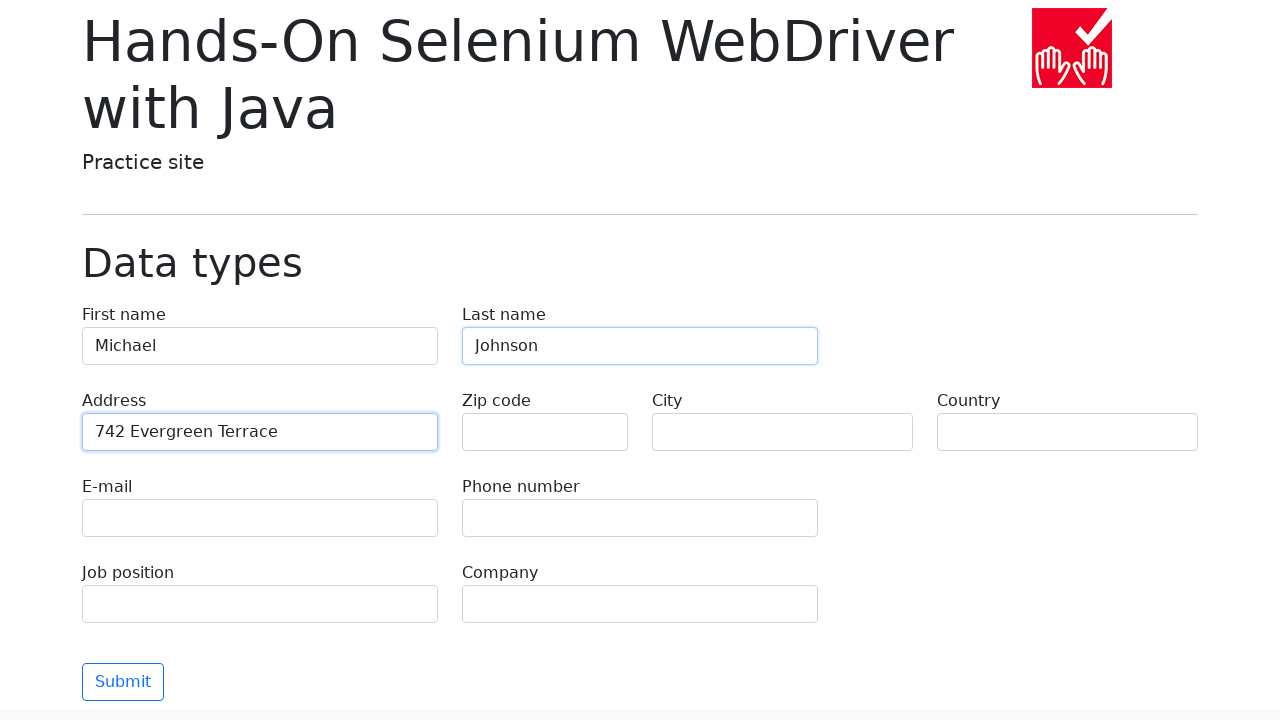

Filled email field with 'mjohnson@example.com' on input[name='e-mail']
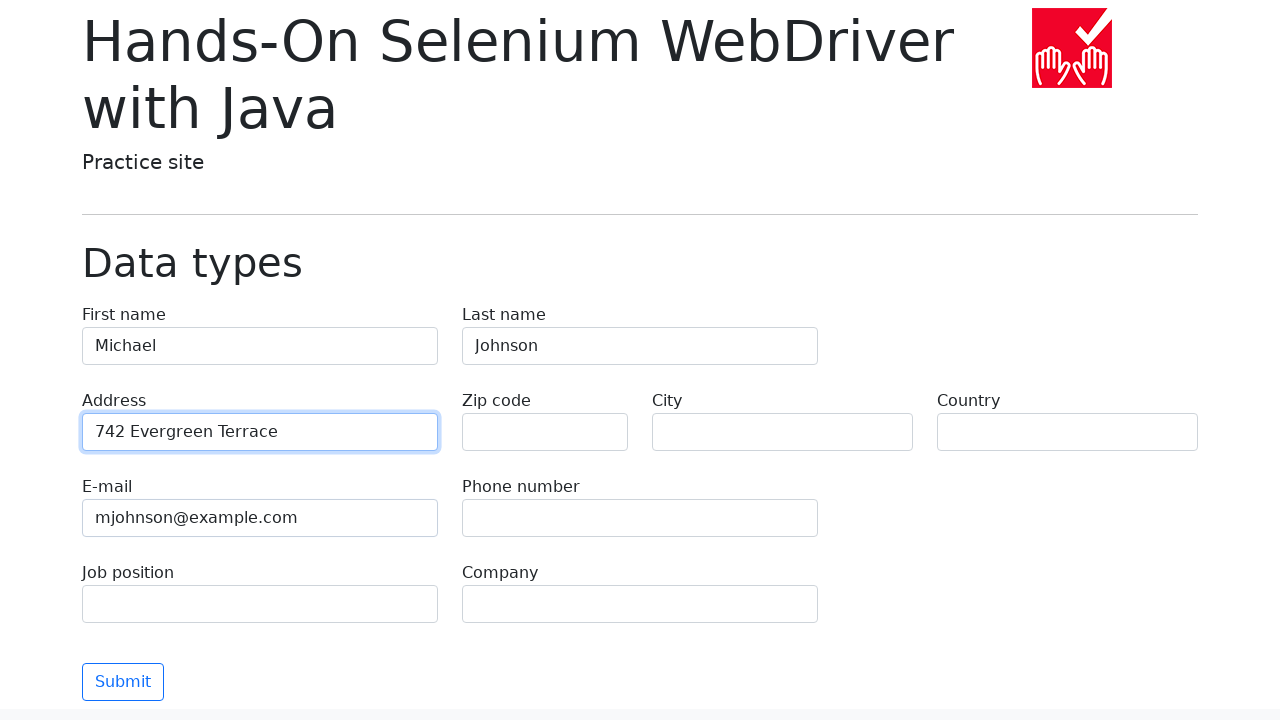

Filled phone field with '+1-555-234-5678' on input[name='phone']
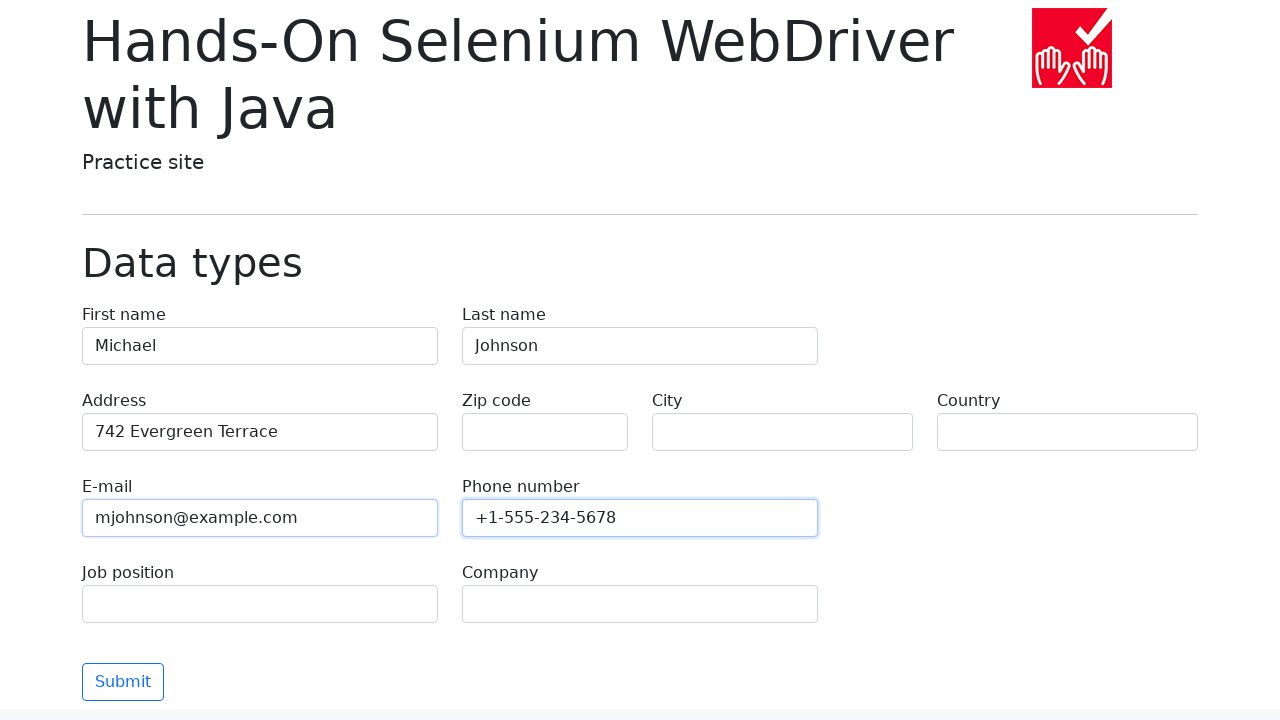

Left zip code field empty to test validation on input[name='zip-code']
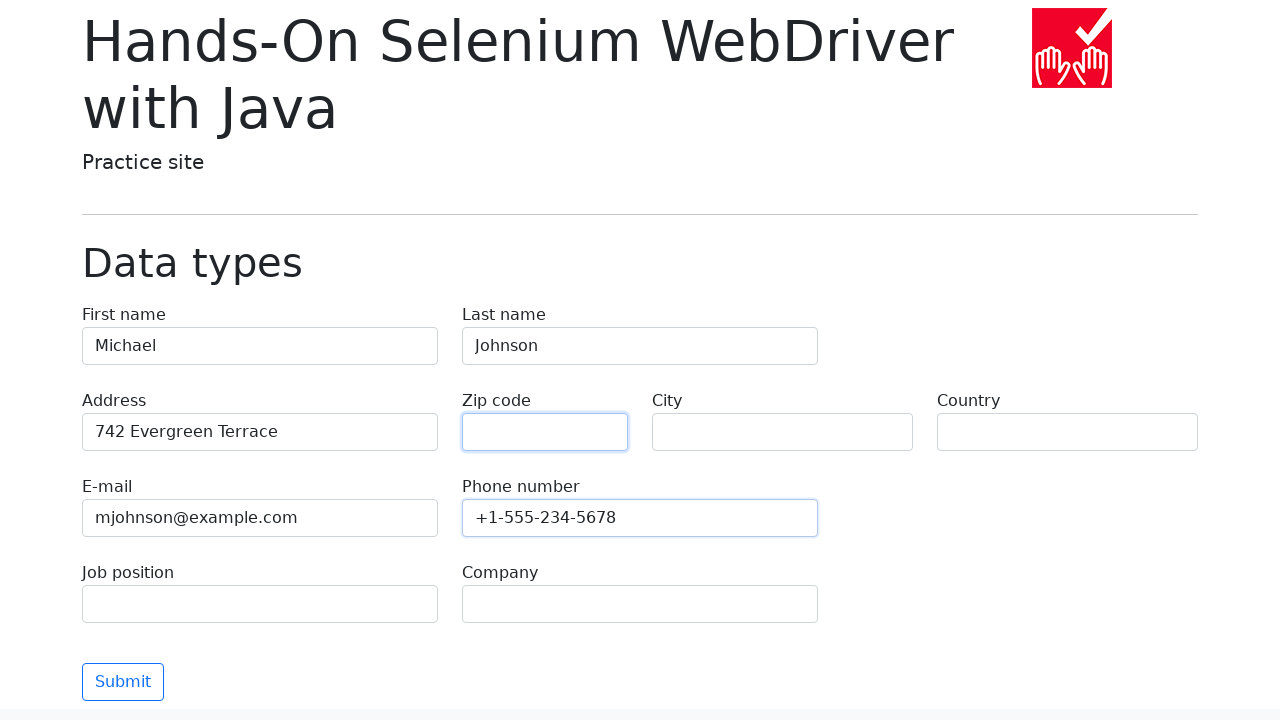

Filled city field with 'Springfield' on input[name='city']
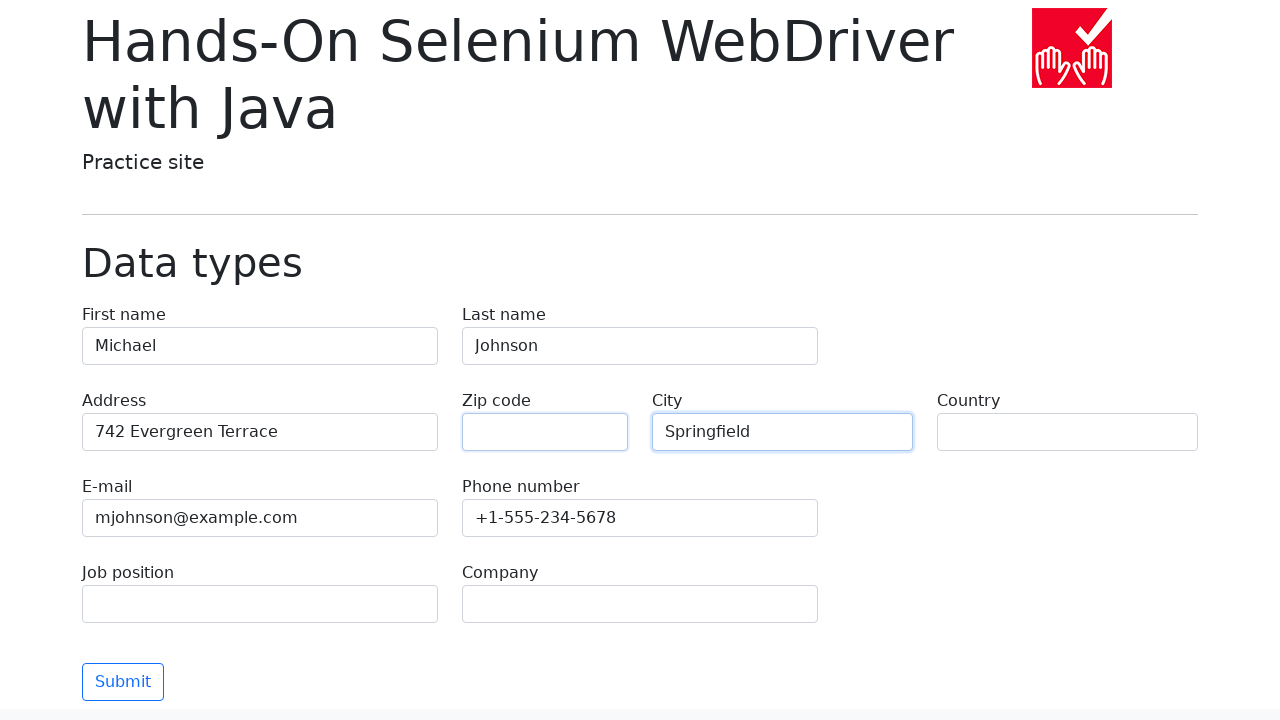

Filled country field with 'United States' on input[name='country']
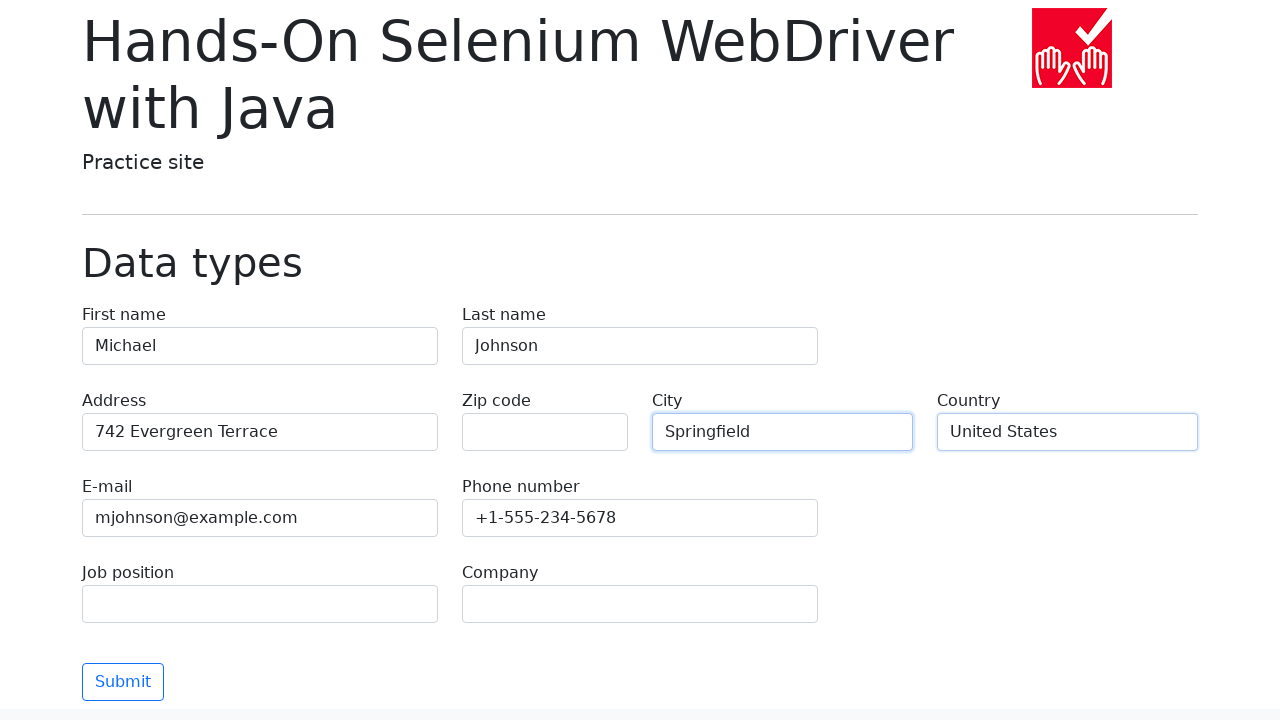

Filled job position field with 'Software Engineer' on input[name='job-position']
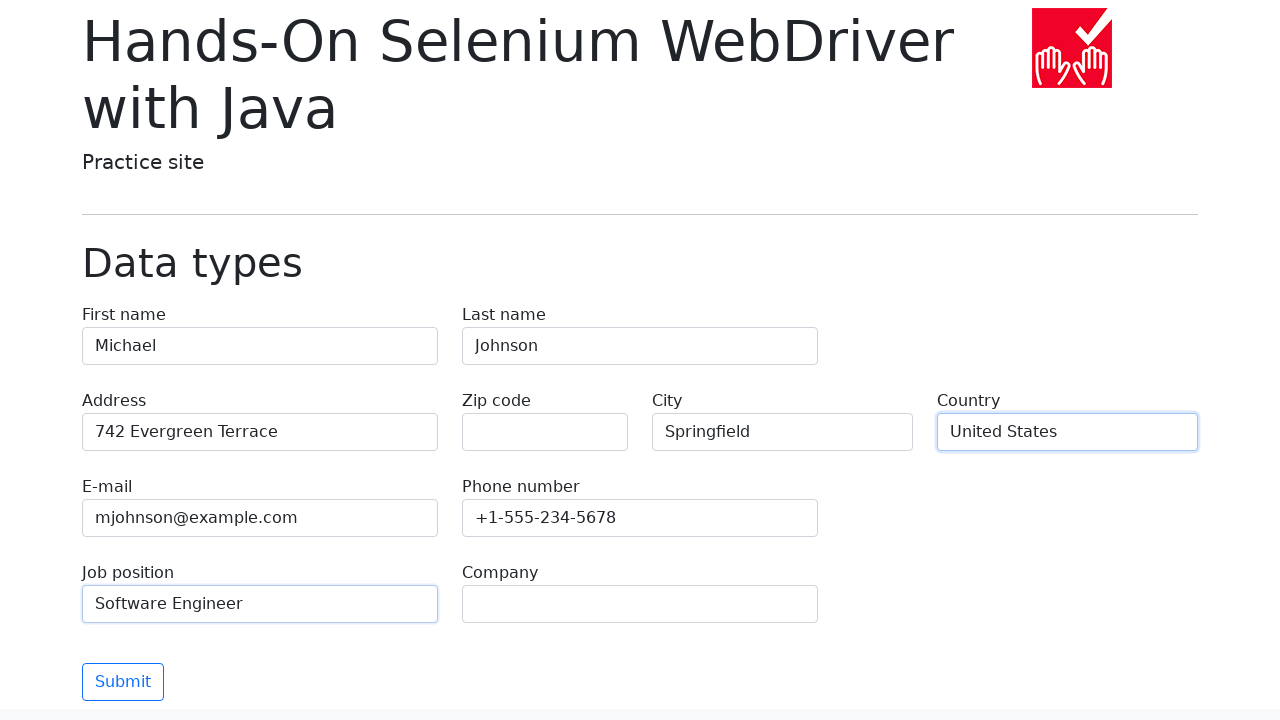

Filled company field with 'Tech Solutions Inc' on input[name='company']
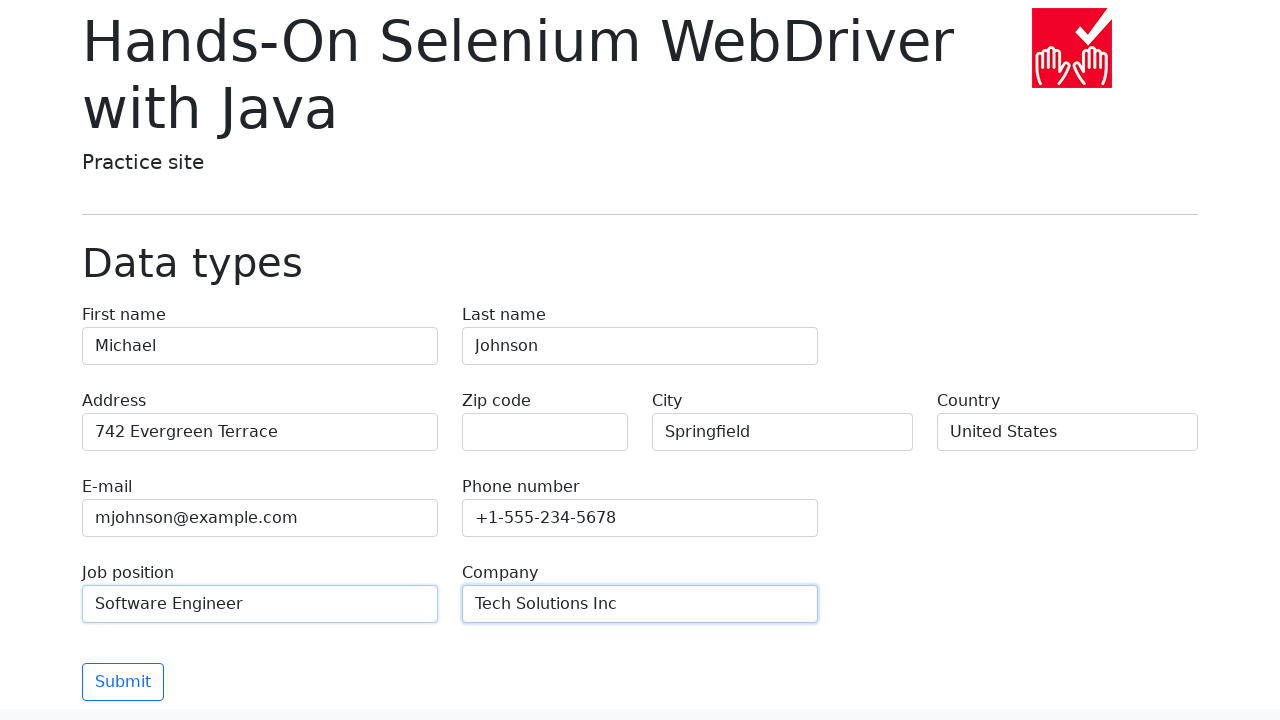

Clicked the Submit button at (123, 682) on .btn-outline-primary
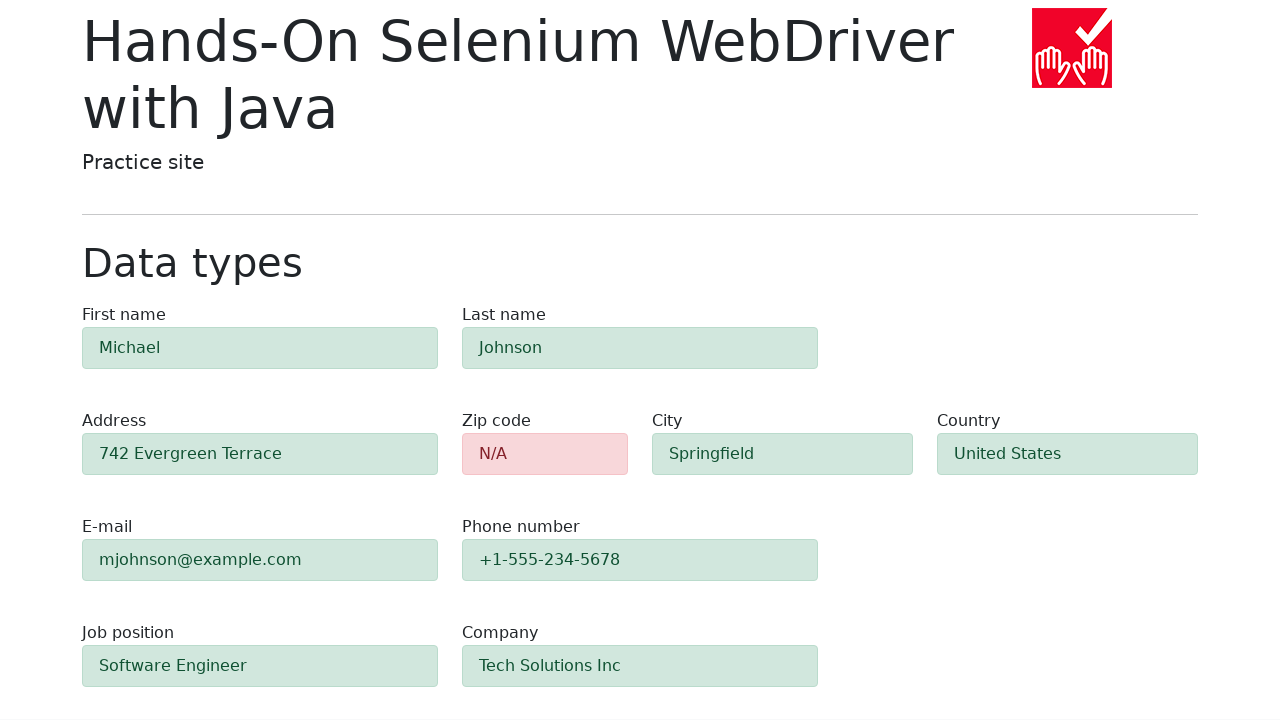

Zip code field validation element appeared
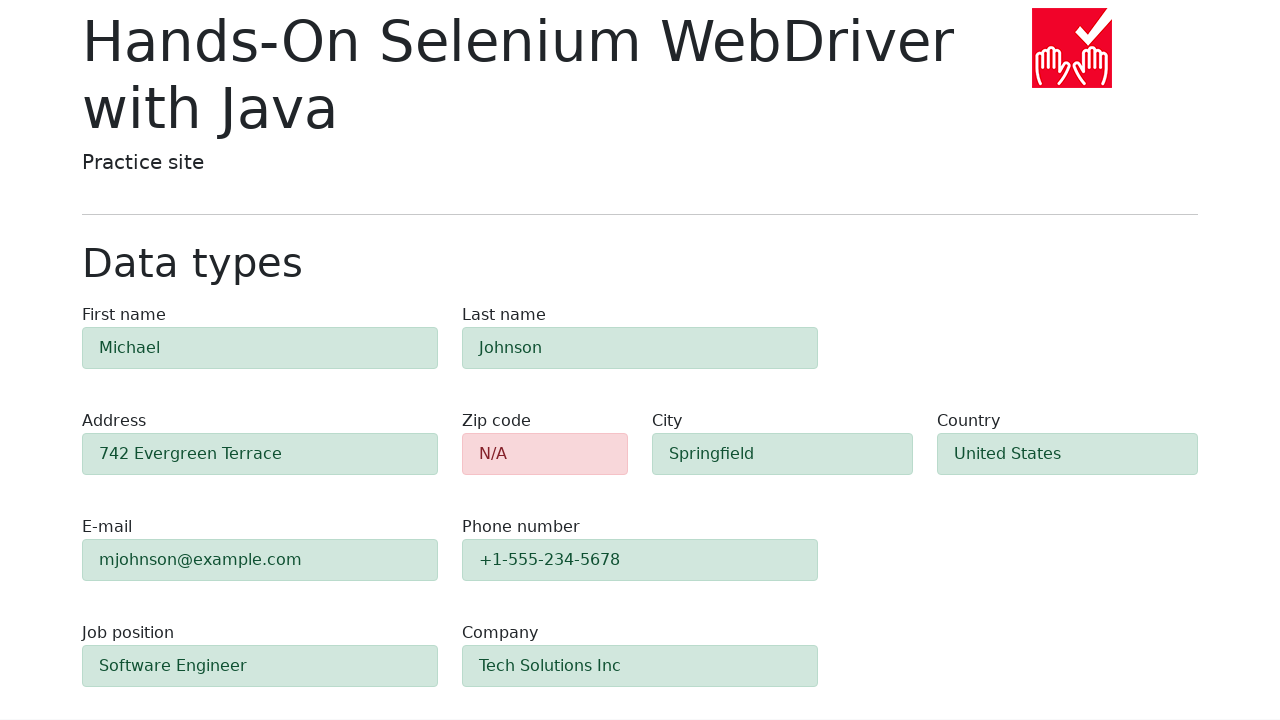

Success alert appeared showing form validation results
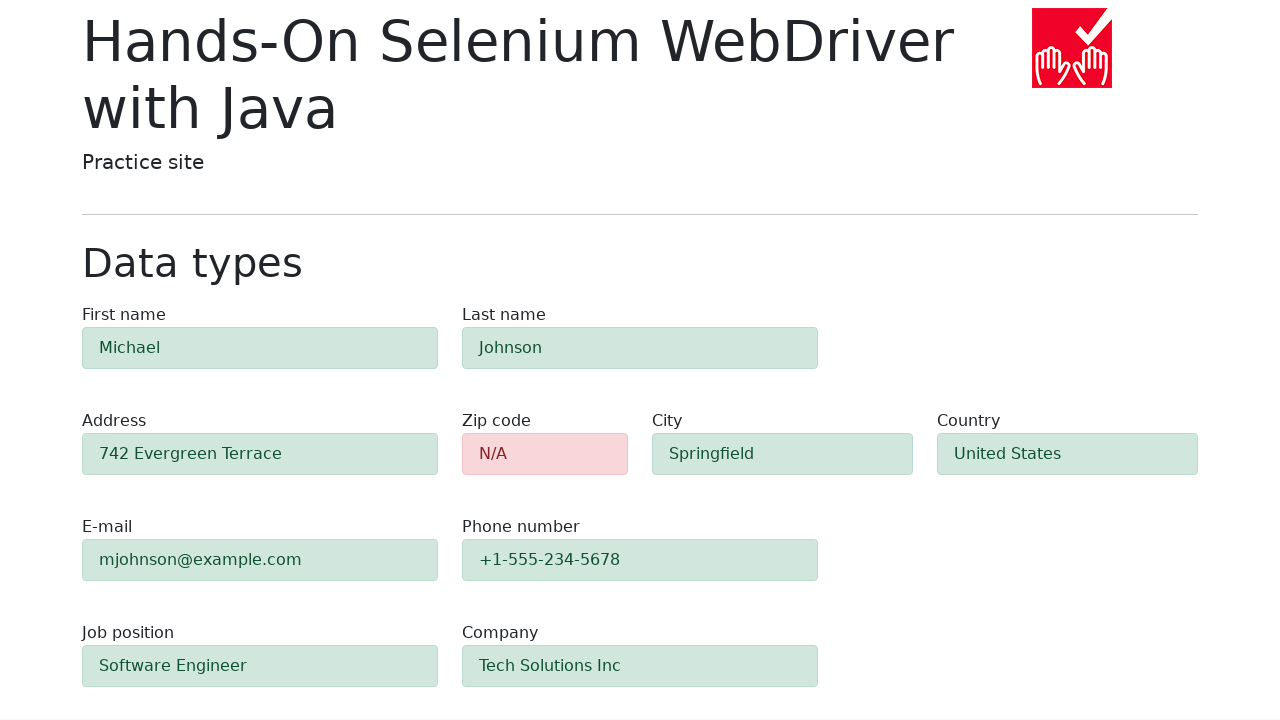

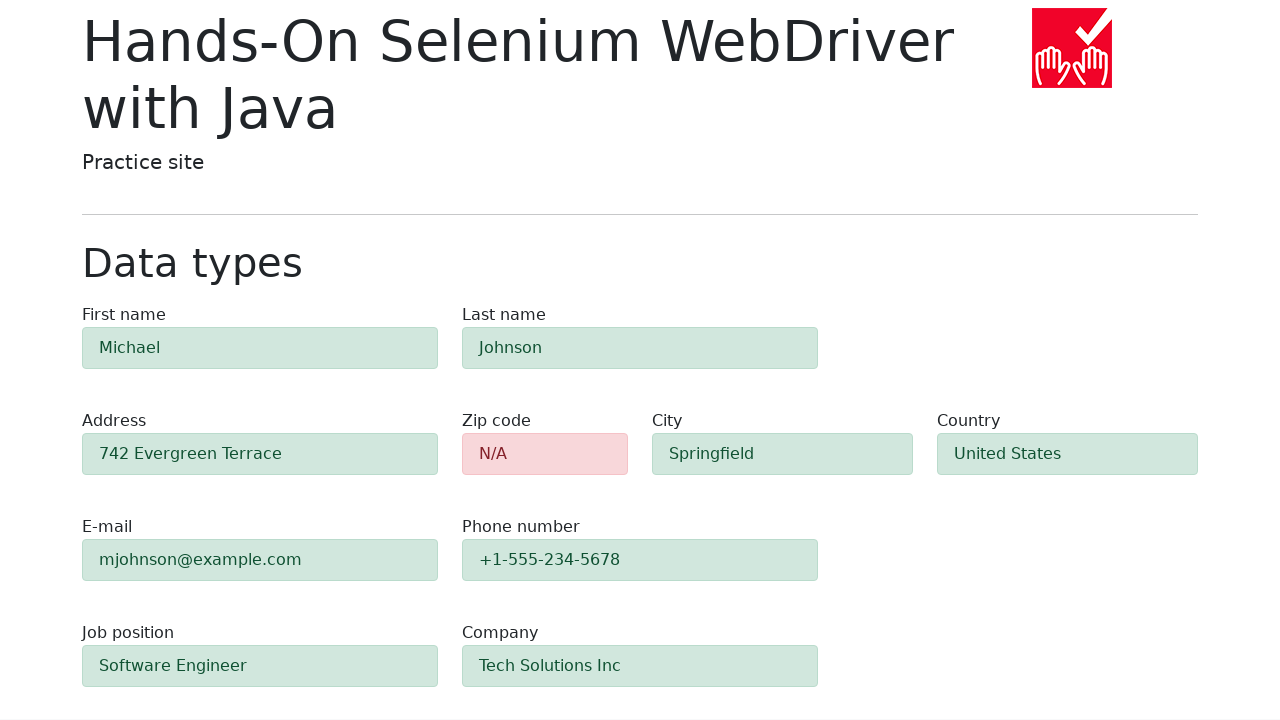